Tests that the todo counter displays the correct number of items

Starting URL: https://demo.playwright.dev/todomvc

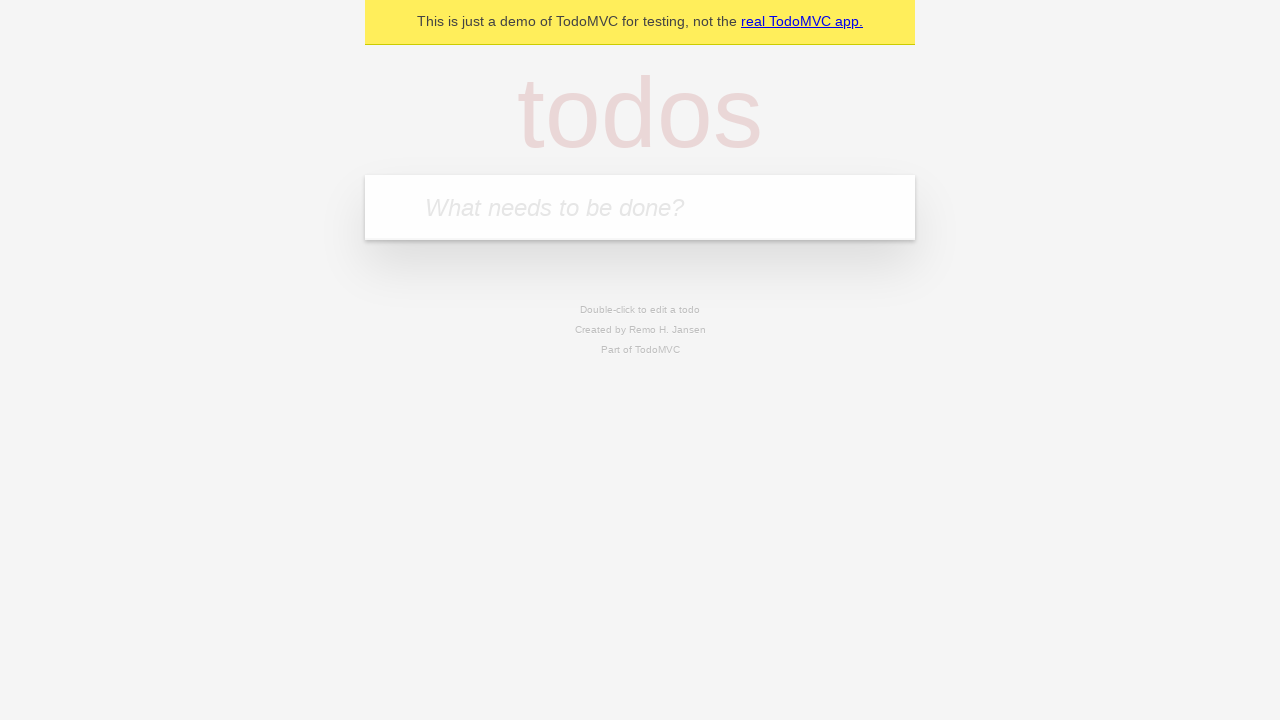

Filled new todo input with 'buy some cheese' on .new-todo
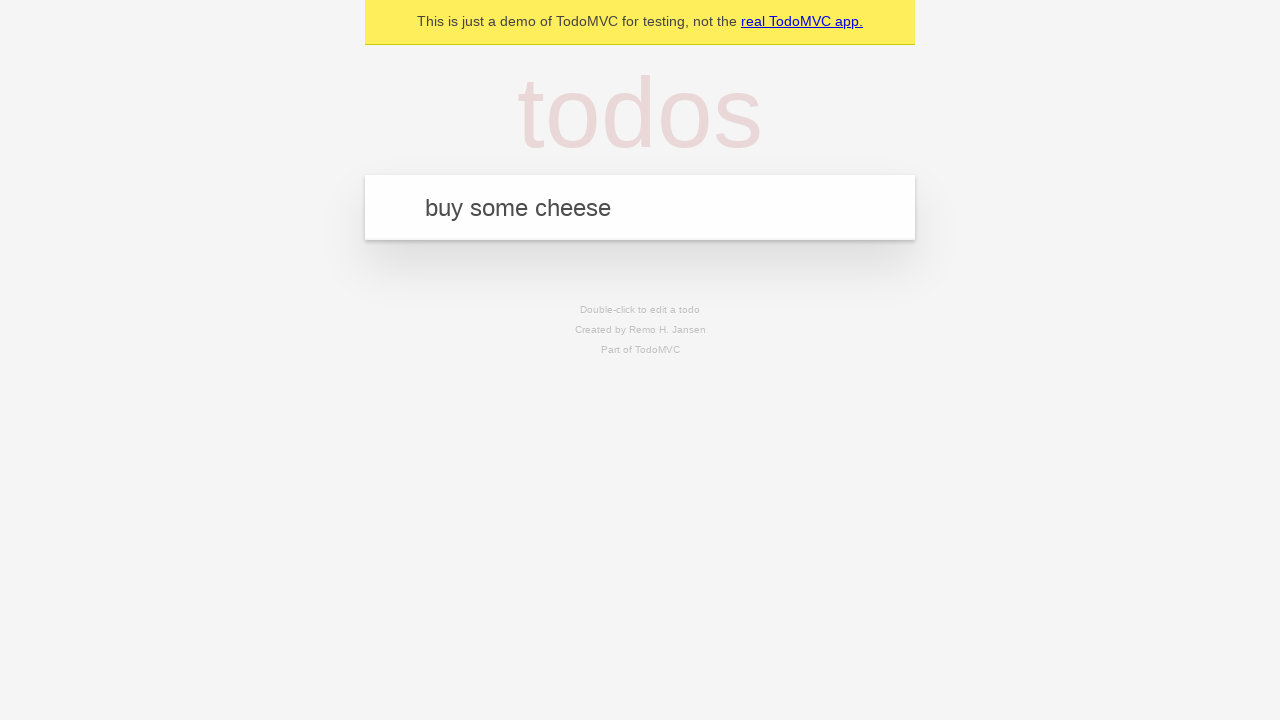

Pressed Enter to add first todo item on .new-todo
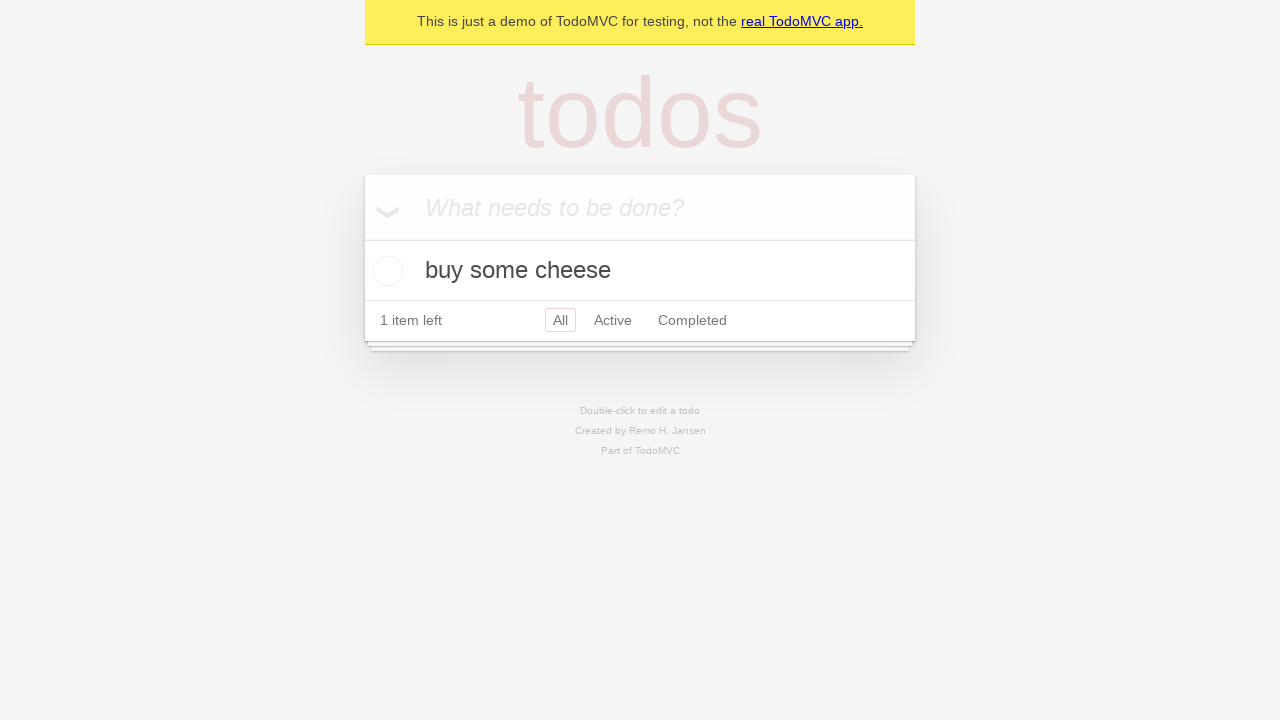

Todo counter loaded showing 1 item
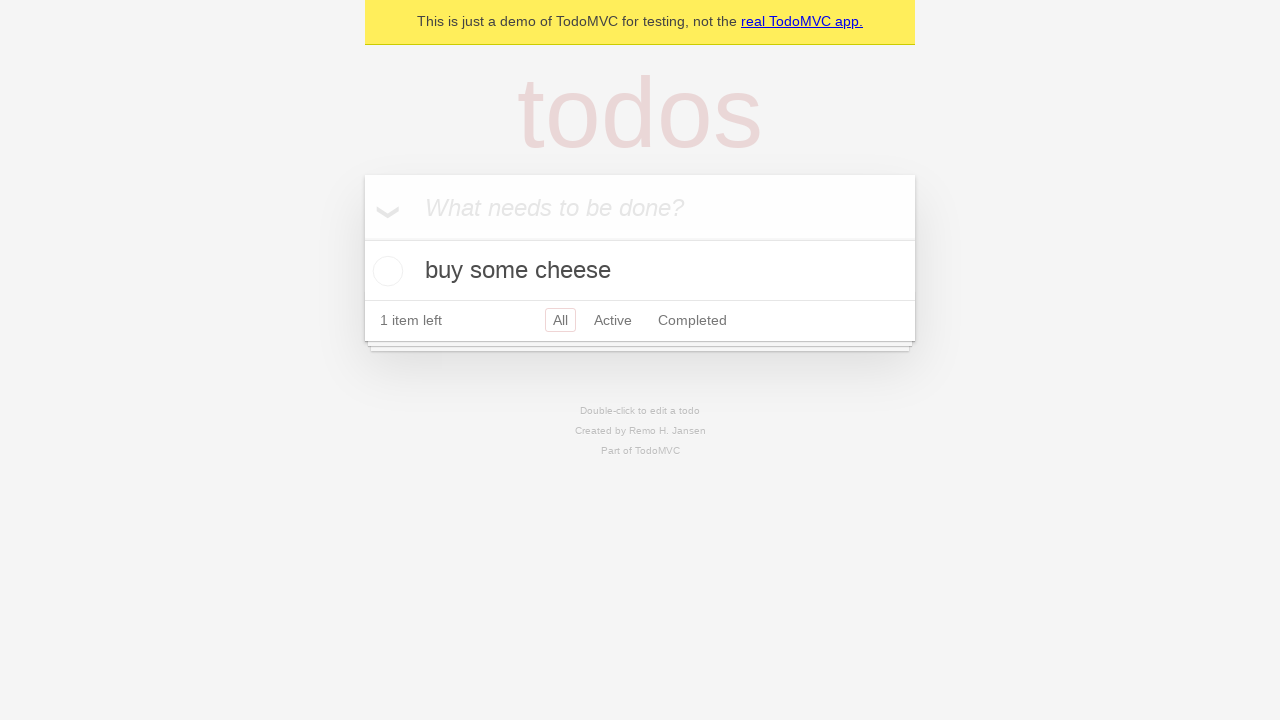

Filled new todo input with 'feed the cat' on .new-todo
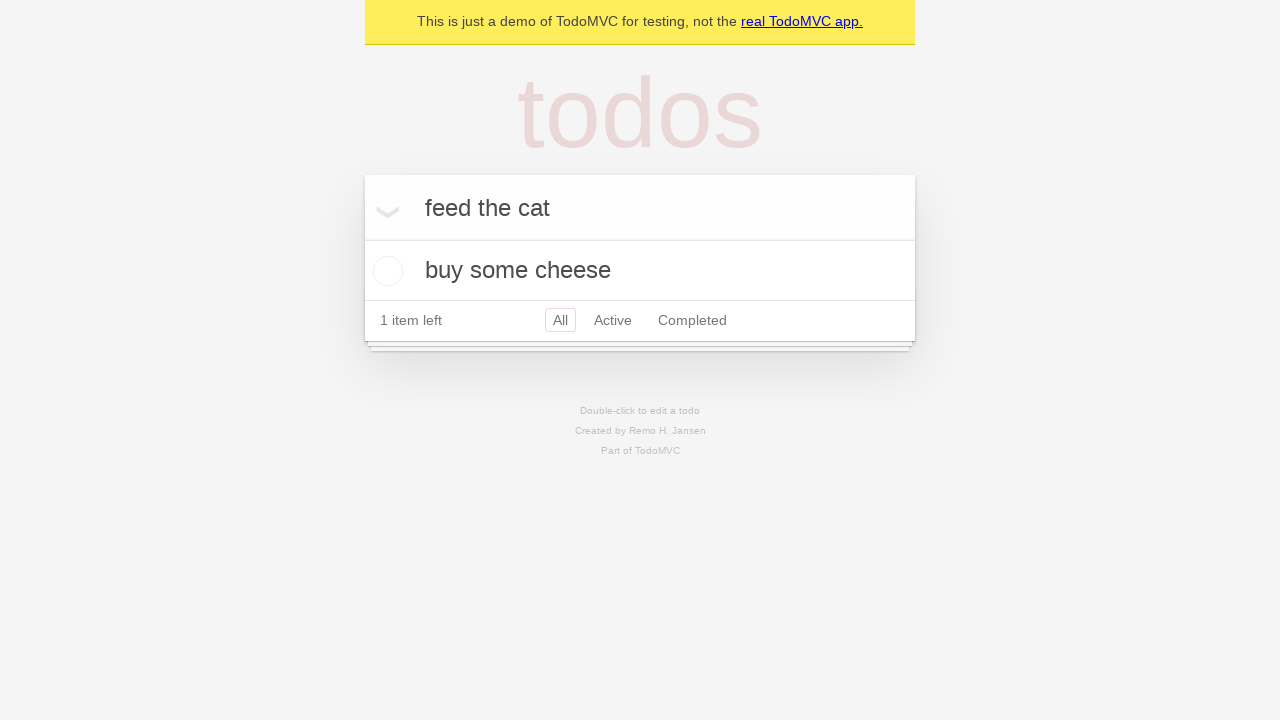

Pressed Enter to add second todo item on .new-todo
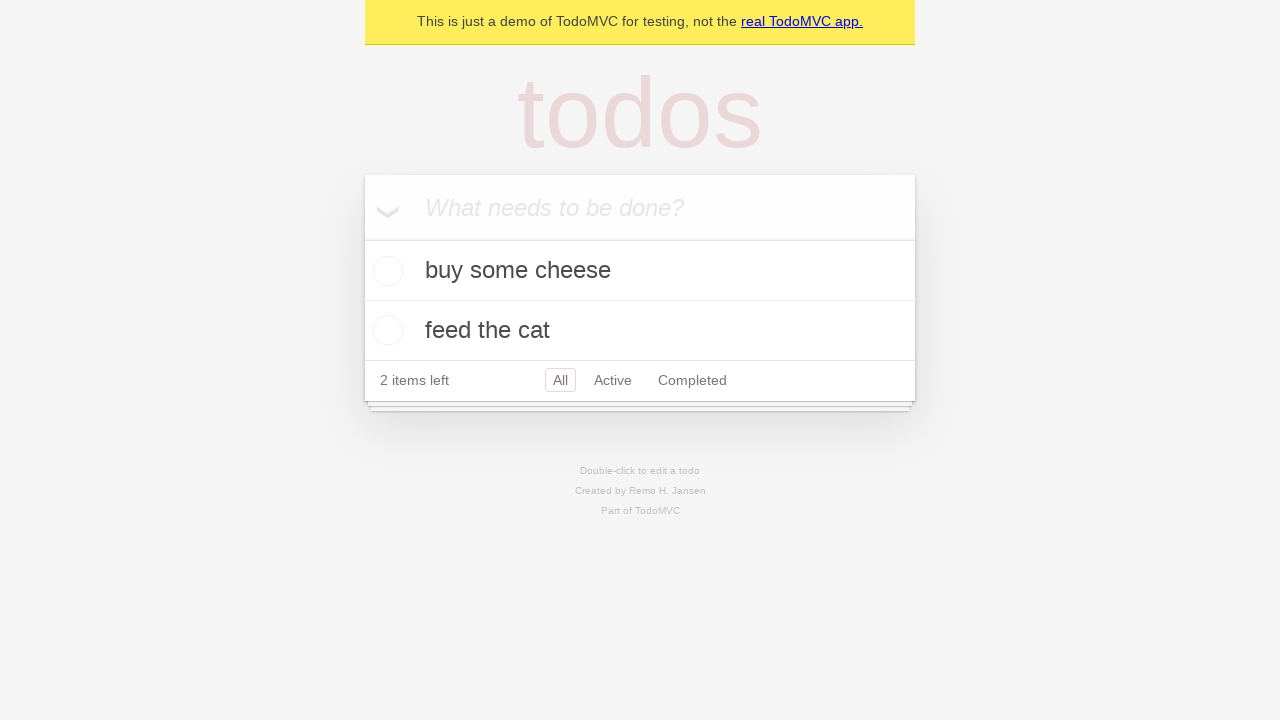

Second todo item loaded in the list
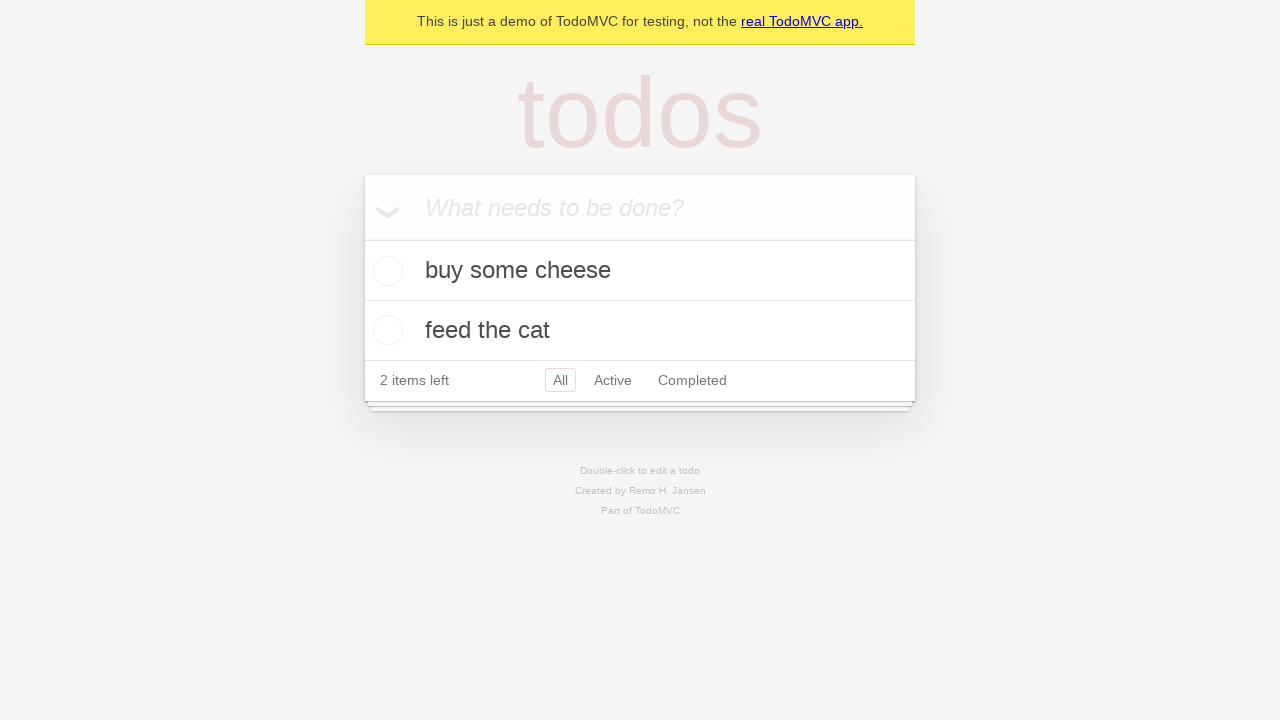

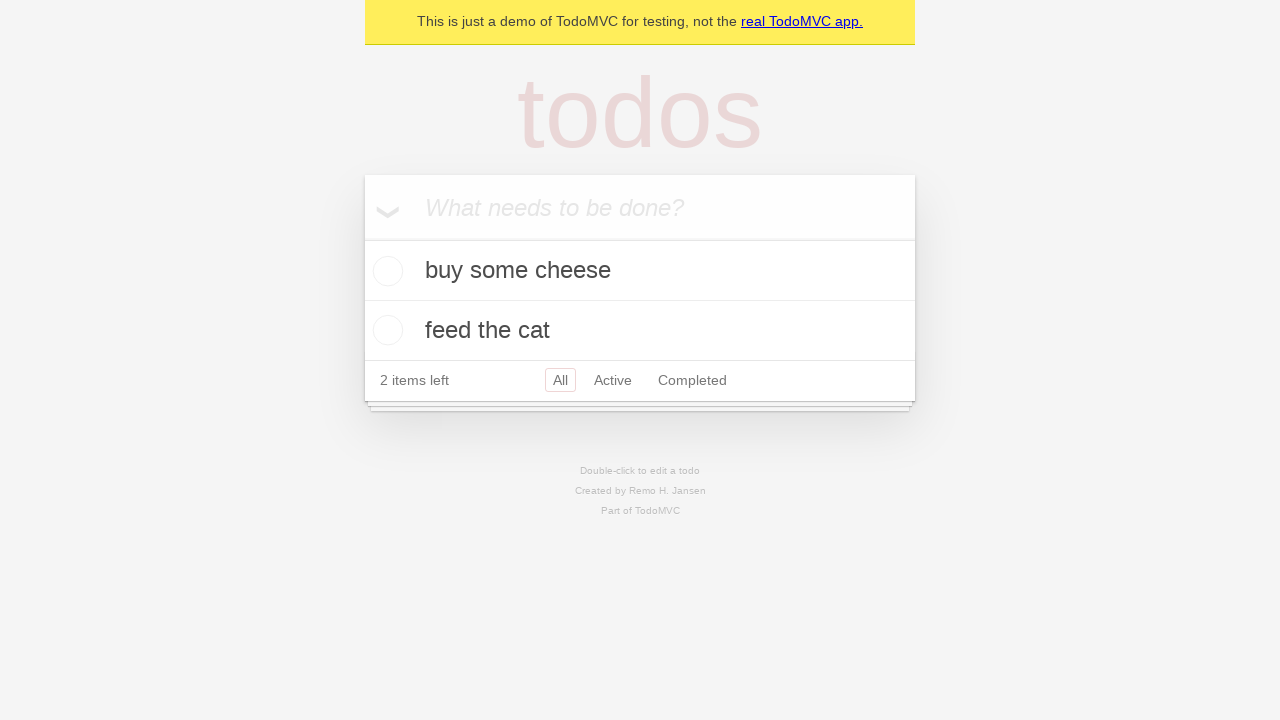